Tests checkbox selection functionality by finding and clicking specific day checkboxes (Sunday, Monday, Tuesday) on a form

Starting URL: https://testautomationpractice.blogspot.com/

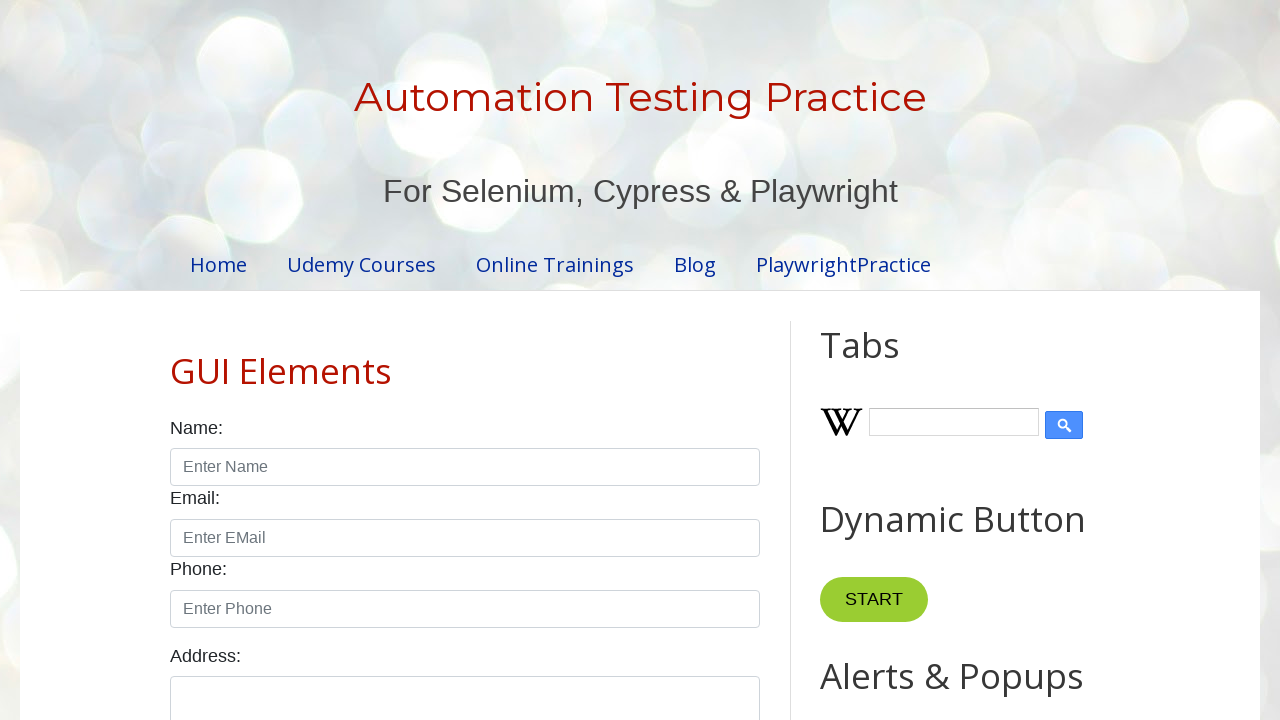

Navigated to test automation practice page
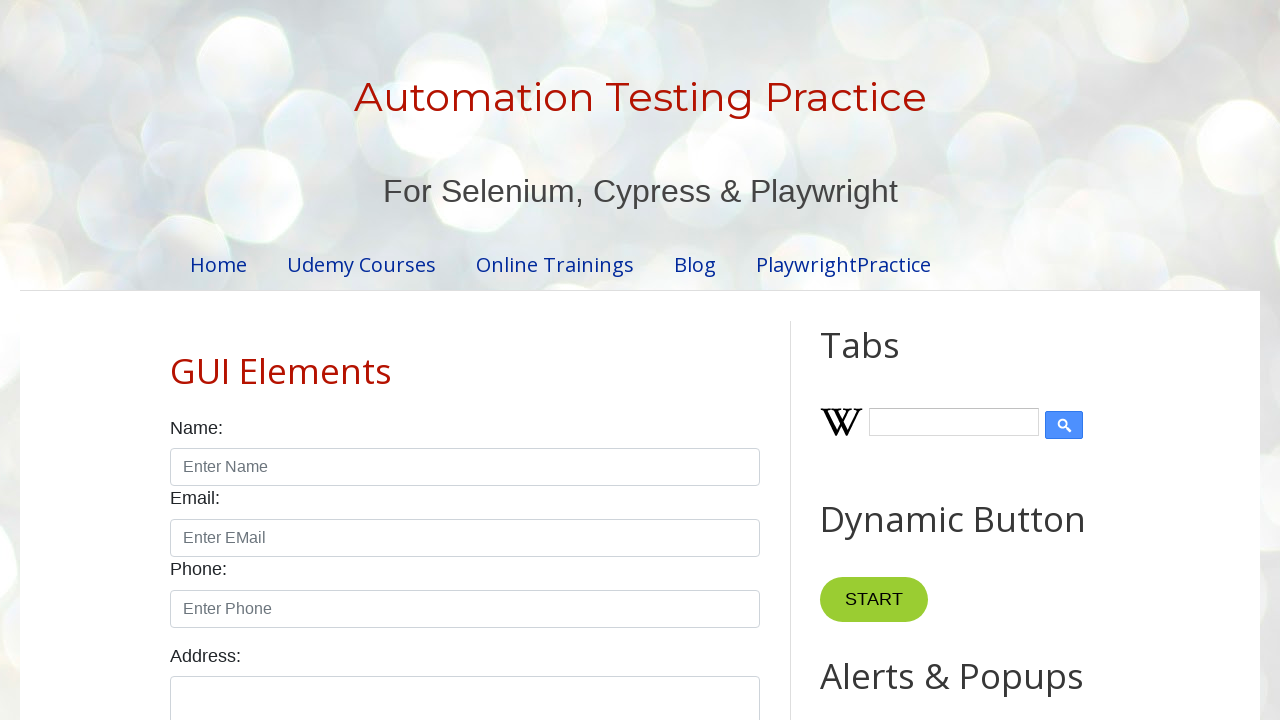

Found all checkboxes with form-check-input class
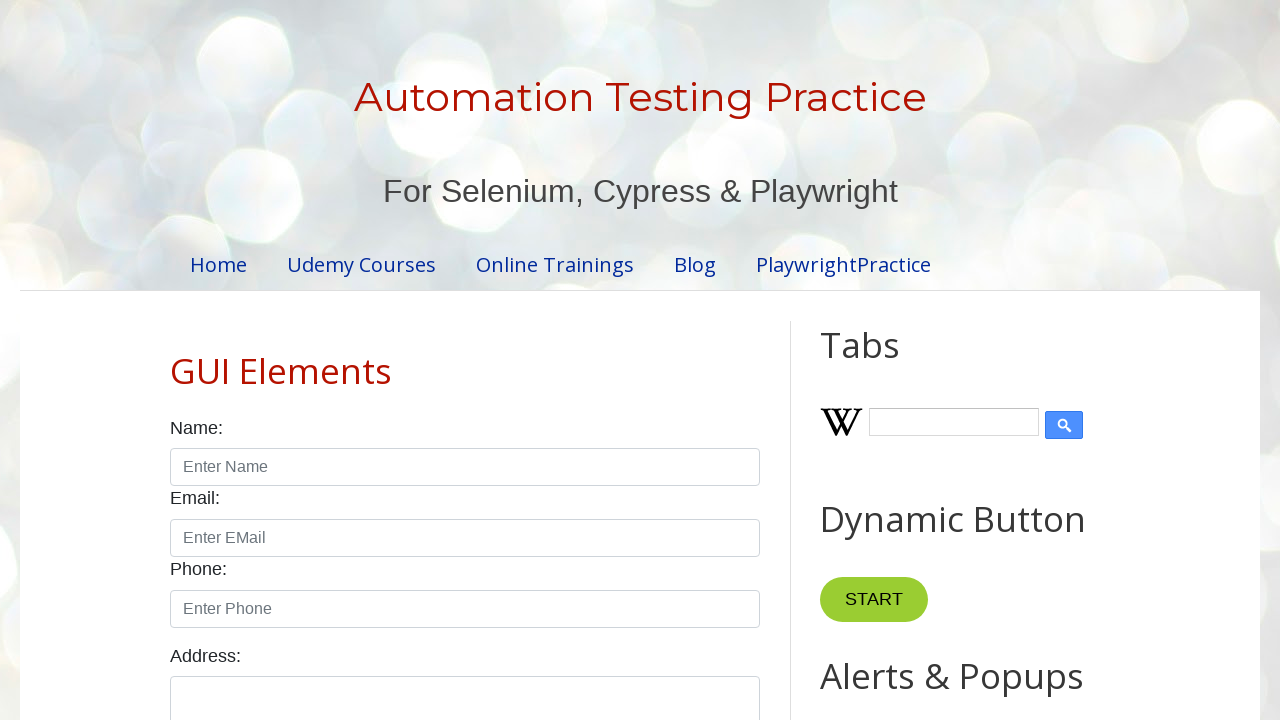

Clicked checkbox for sunday
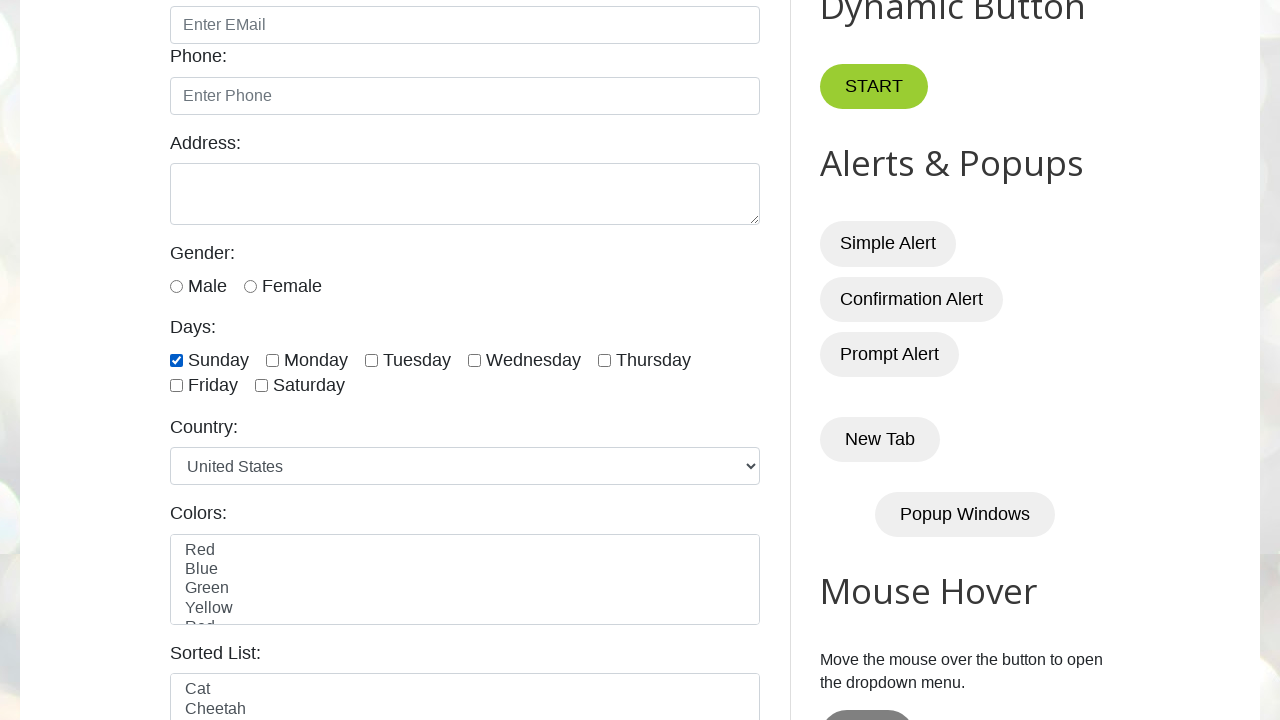

Clicked checkbox for monday
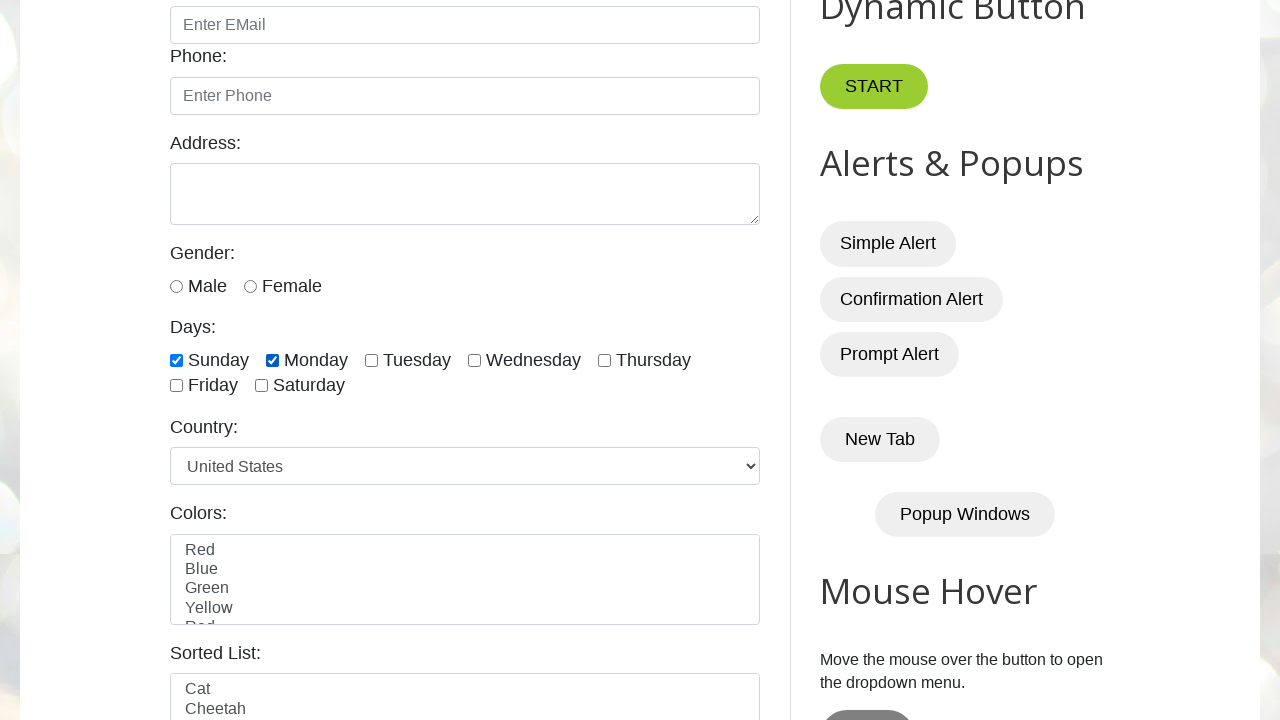

Clicked checkbox for tuesday
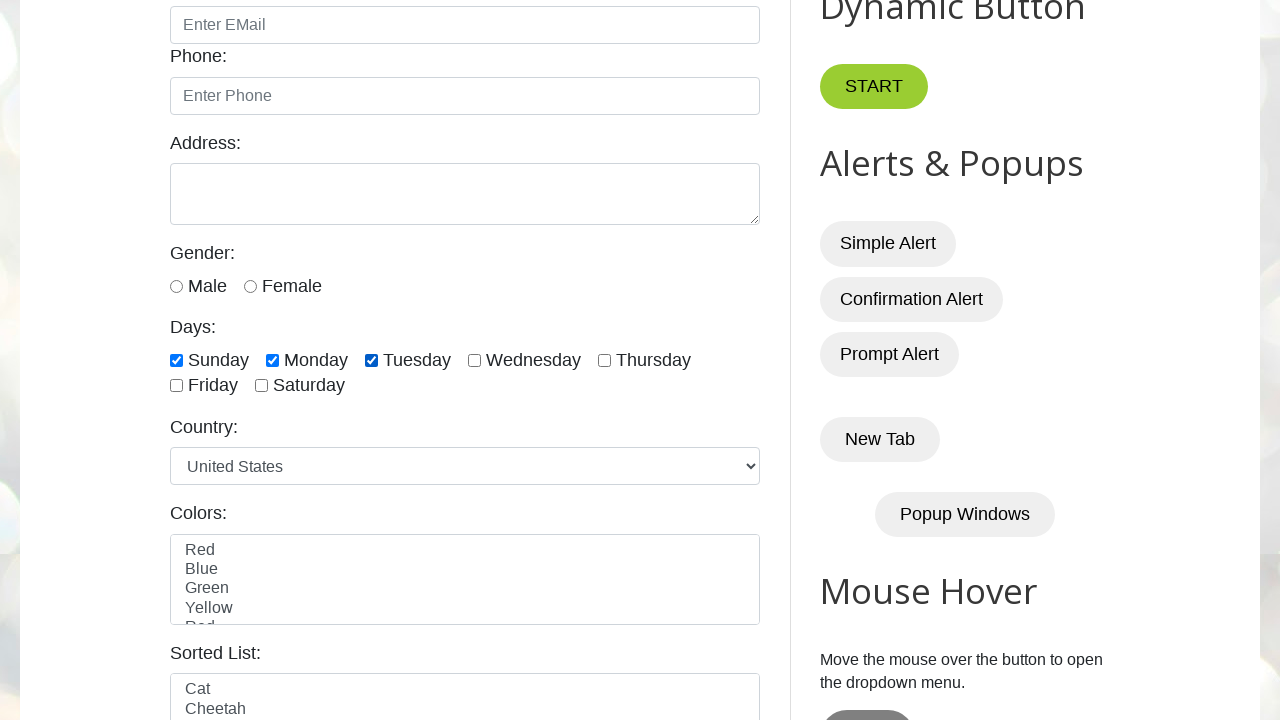

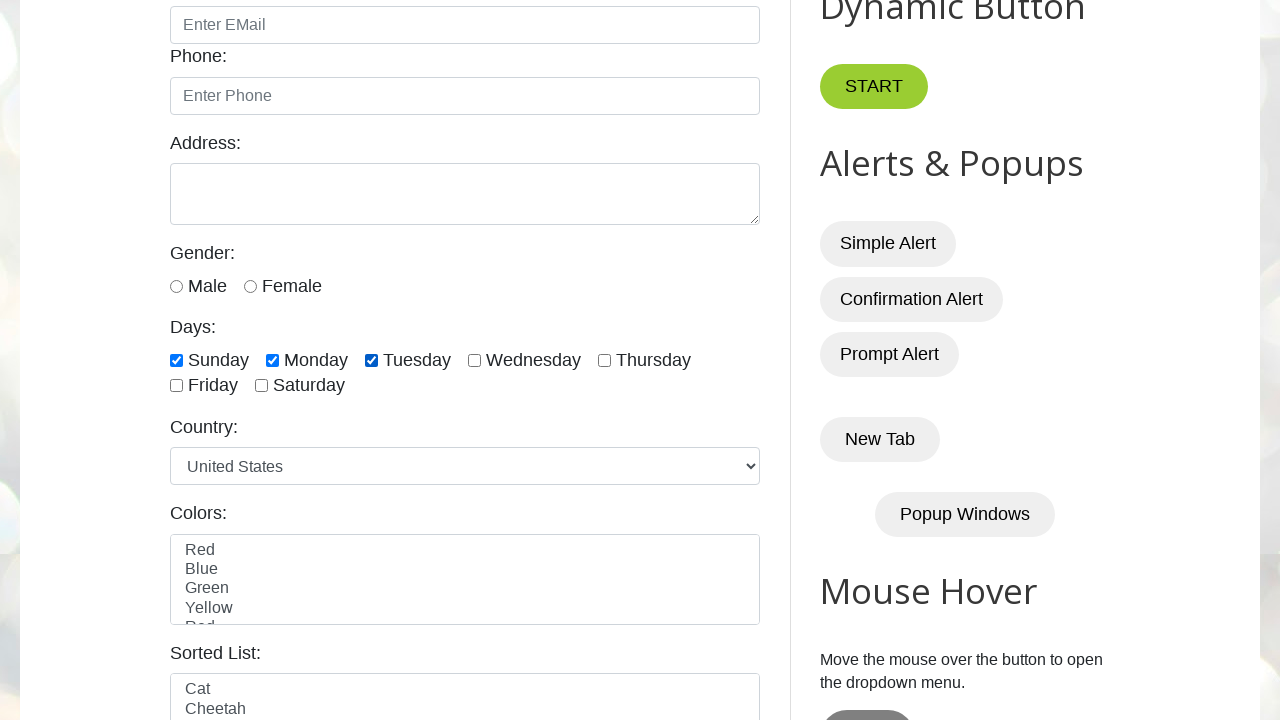